Tests JavaScript alert and confirm dialogs by clicking buttons to trigger alerts, accepting the first alert, and dismissing the confirm dialog, then verifying the result message.

Starting URL: https://the-internet.herokuapp.com/javascript_alerts

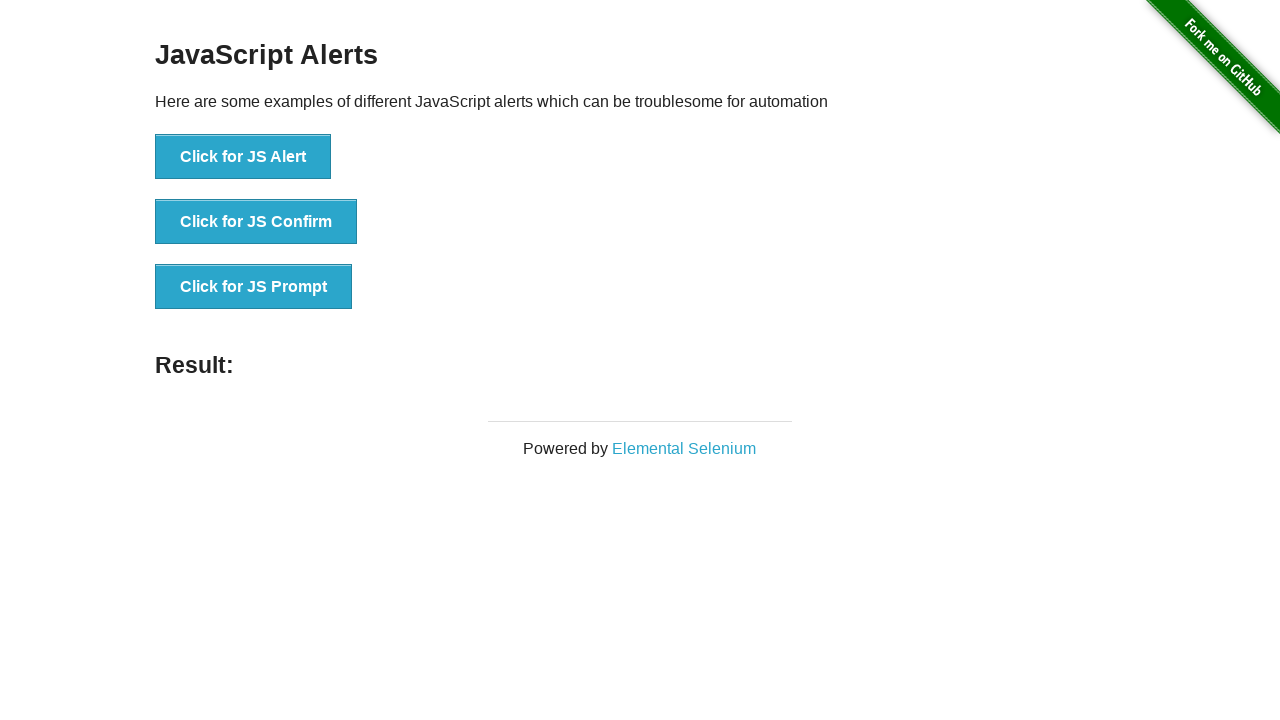

Clicked button to trigger JavaScript alert at (243, 157) on xpath=//button[@onclick='jsAlert()']
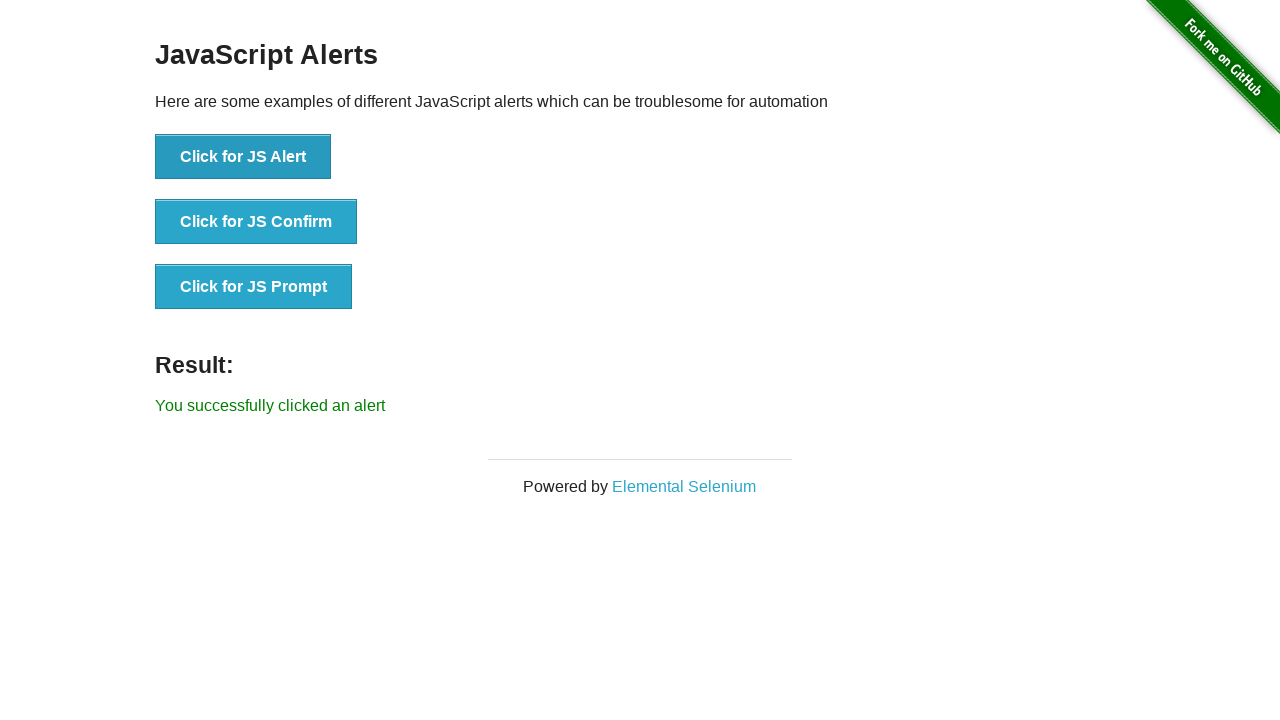

Set up dialog handler and clicked alert button again at (243, 157) on xpath=//button[@onclick='jsAlert()']
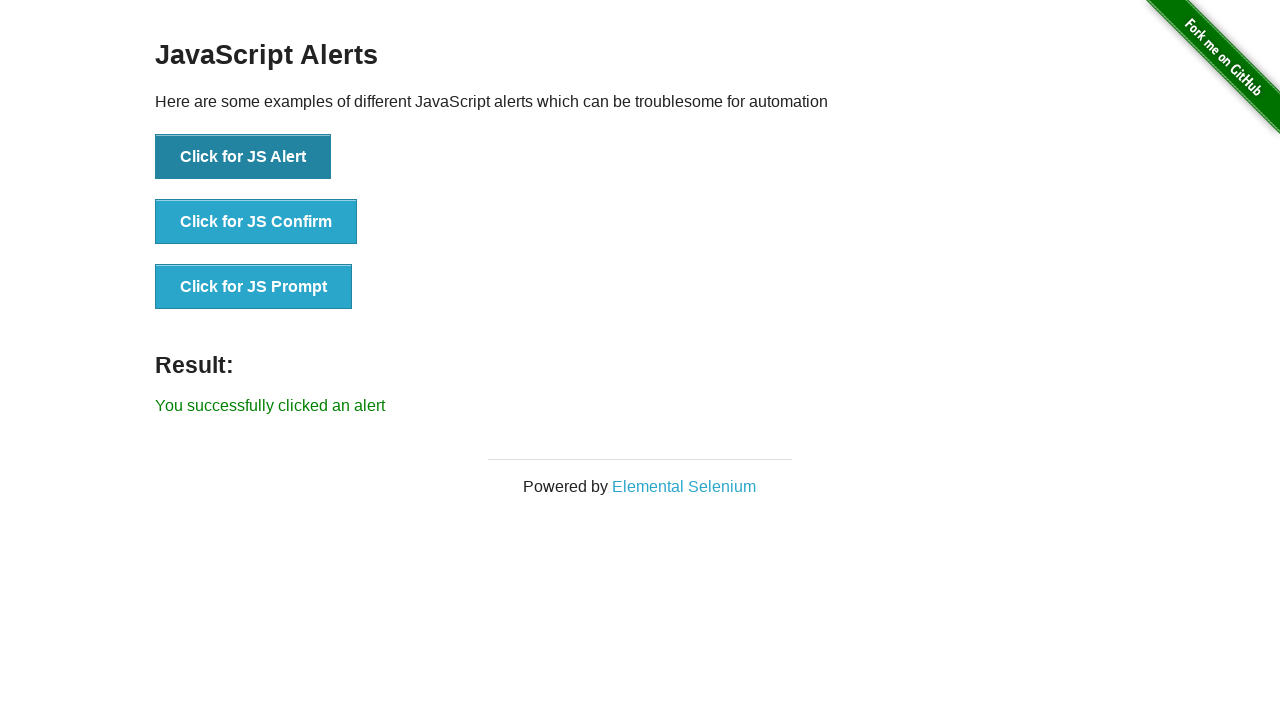

Waited 500ms for alert to be handled
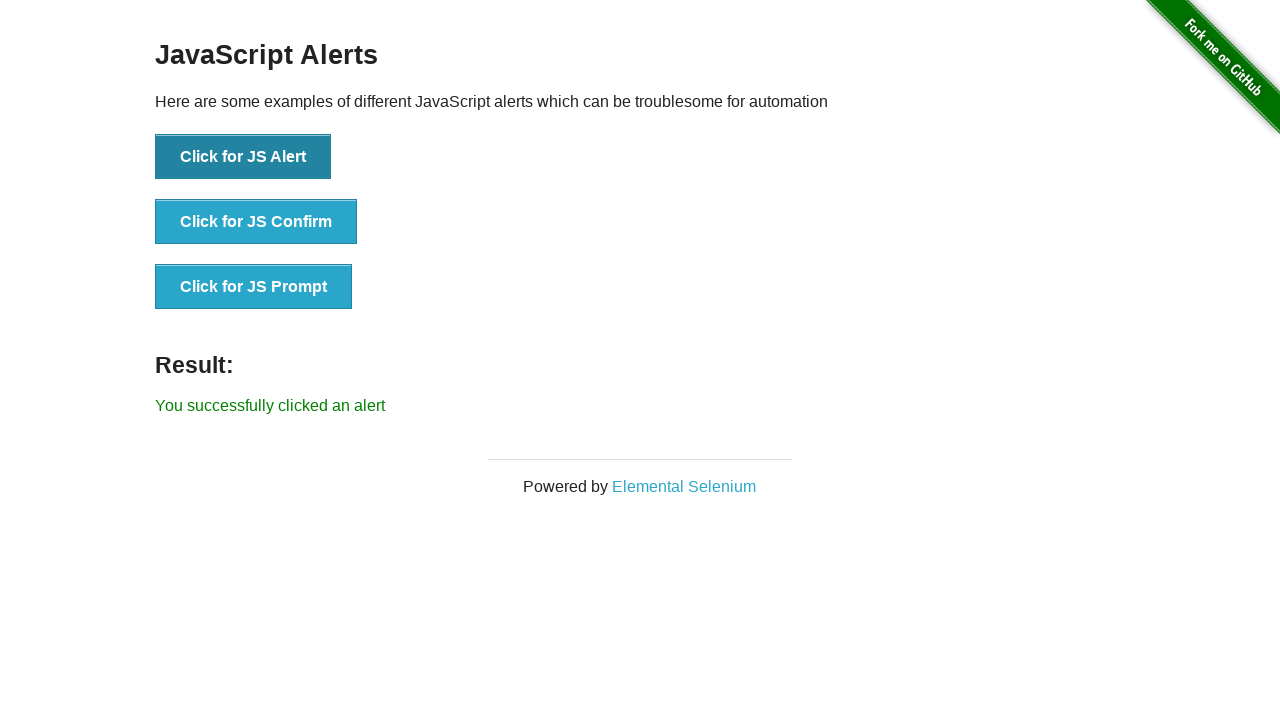

Clicked button to trigger JavaScript confirm dialog at (256, 222) on xpath=//button[@onclick='jsConfirm()']
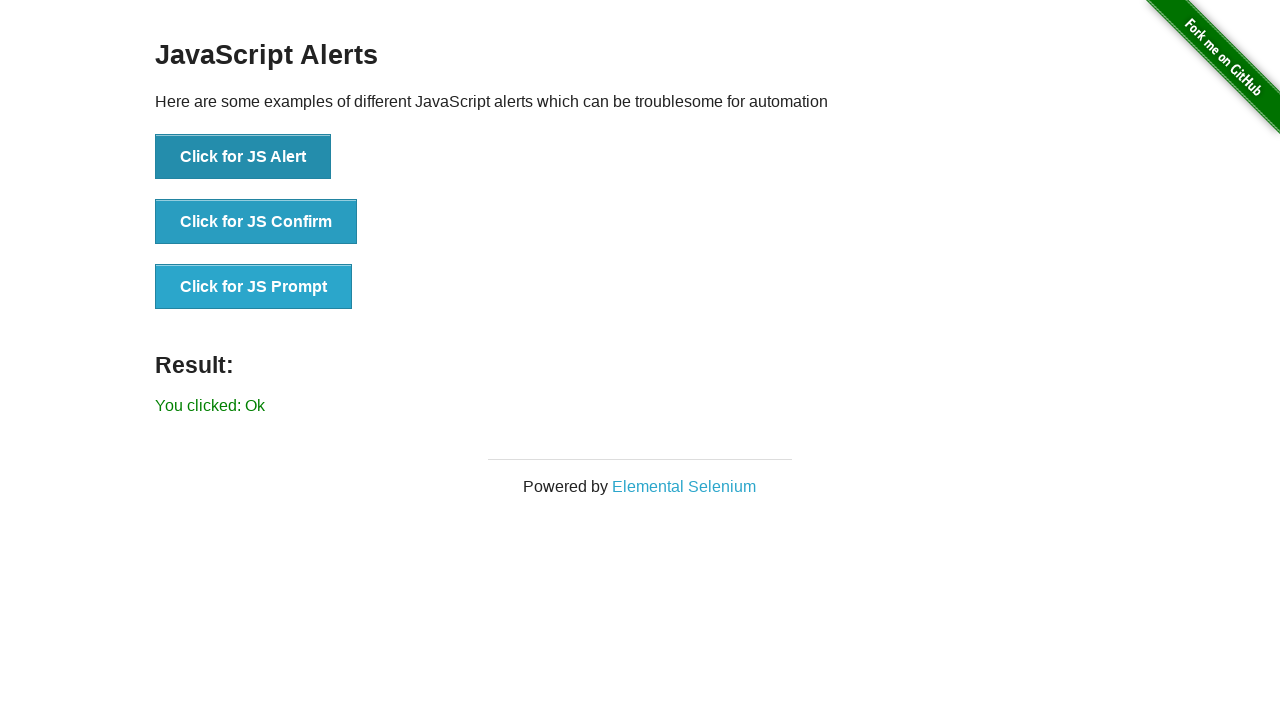

Set up confirm handler and clicked confirm button again, then dismissed the dialog at (256, 222) on xpath=//button[@onclick='jsConfirm()']
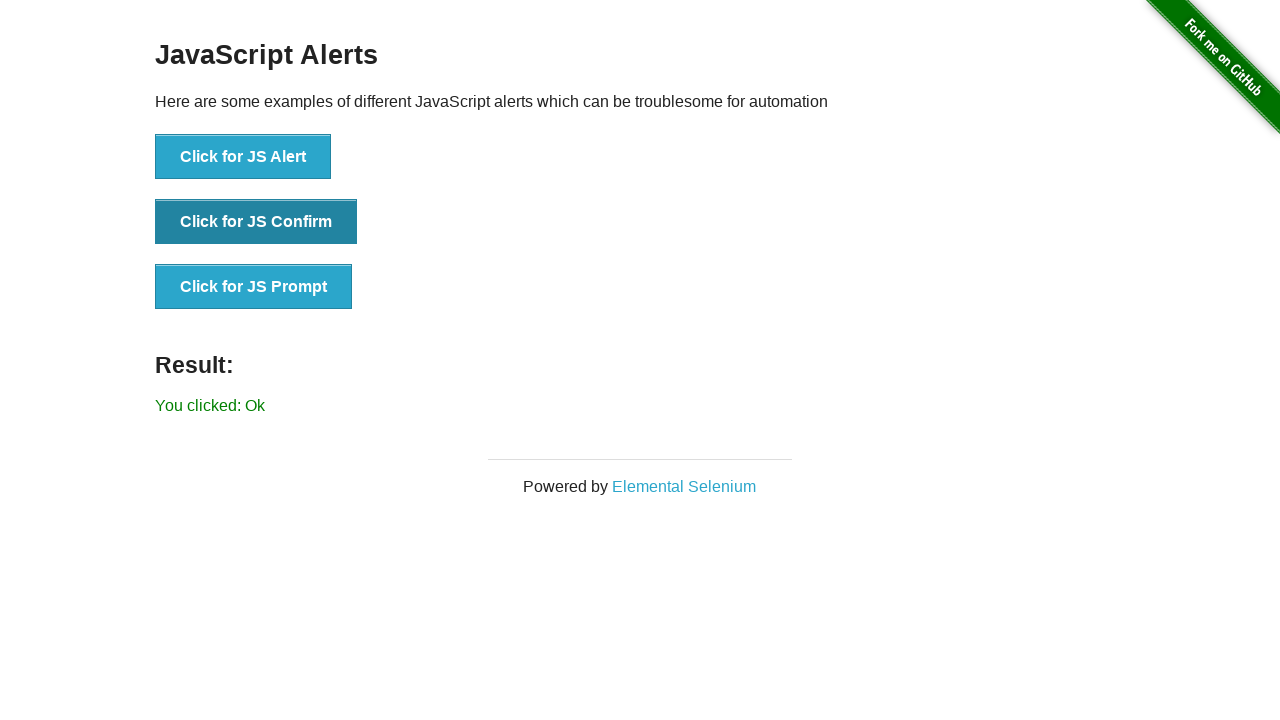

Result message element loaded
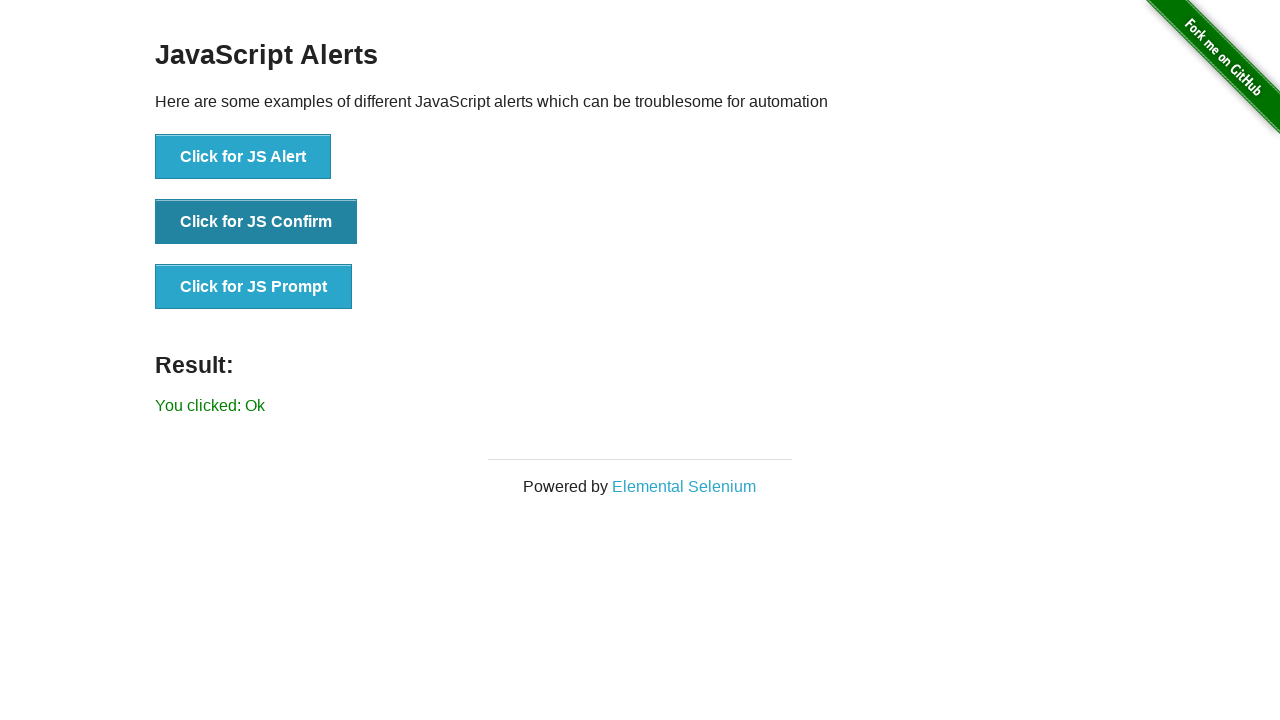

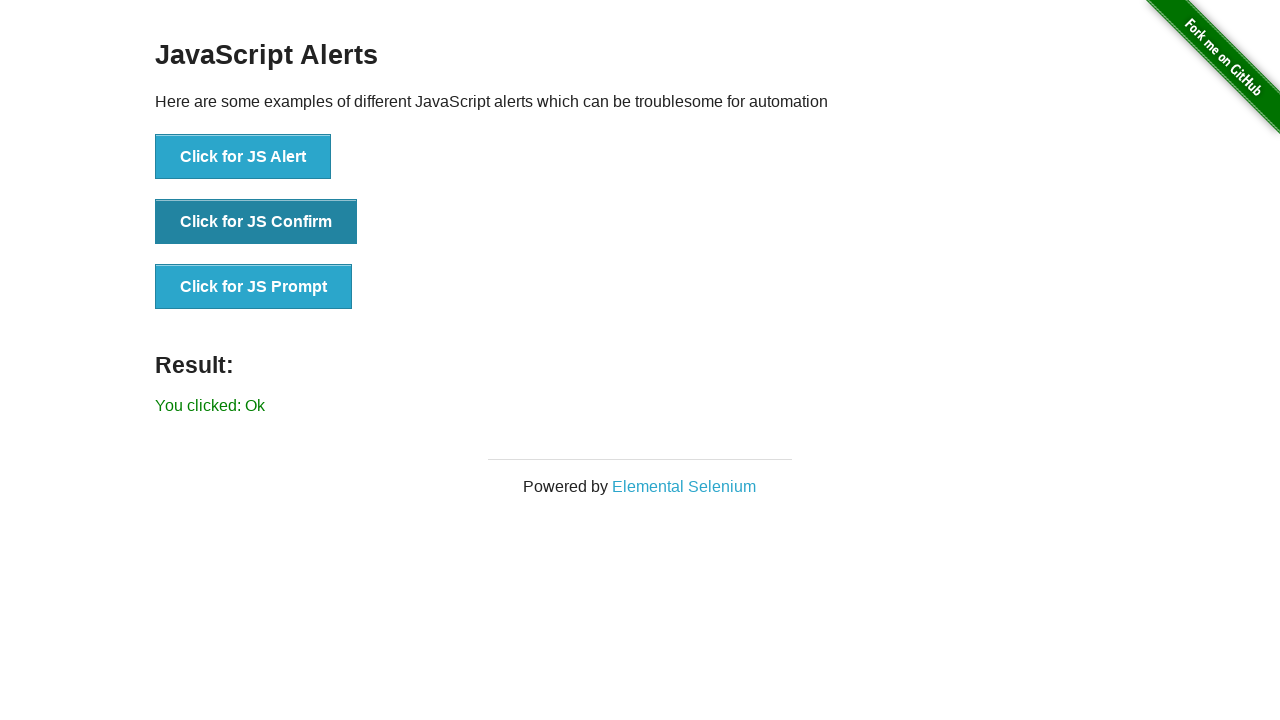